Tests date picker functionality by opening a calendar widget and selecting a future date (March 2, 2026) by navigating through months

Starting URL: https://jqueryui.com/datepicker/

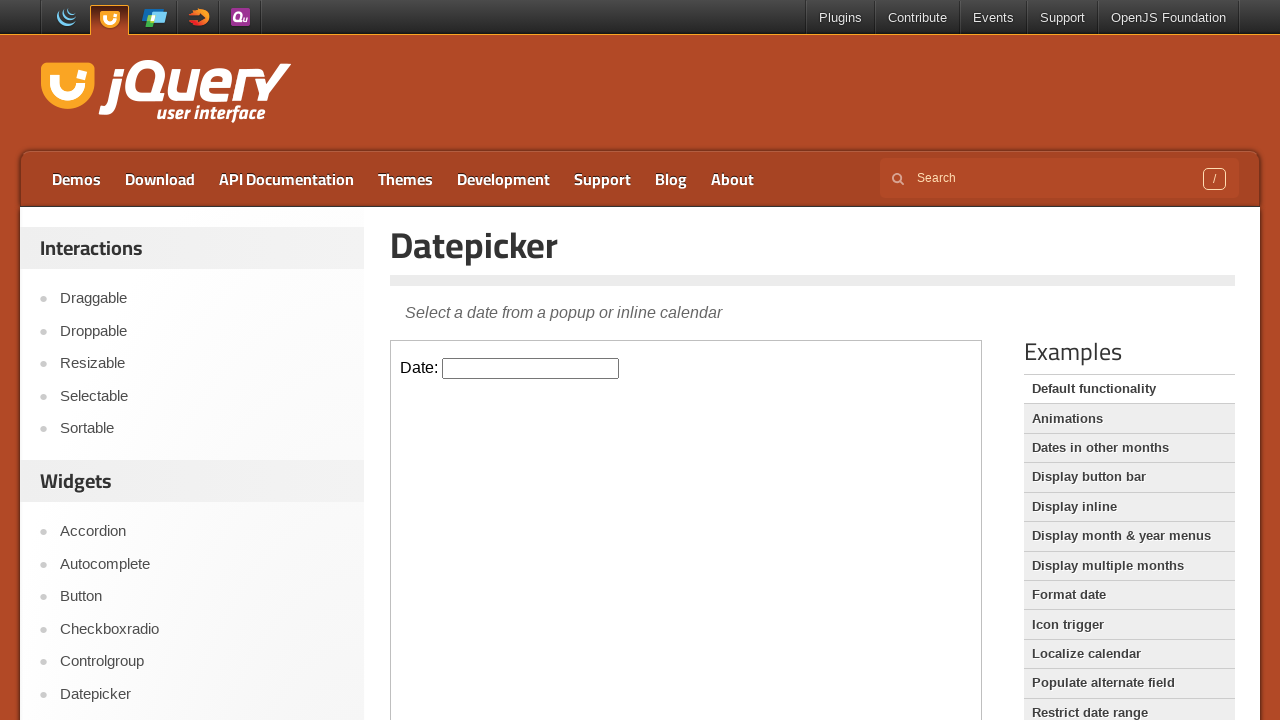

Selected the iframe containing the datepicker
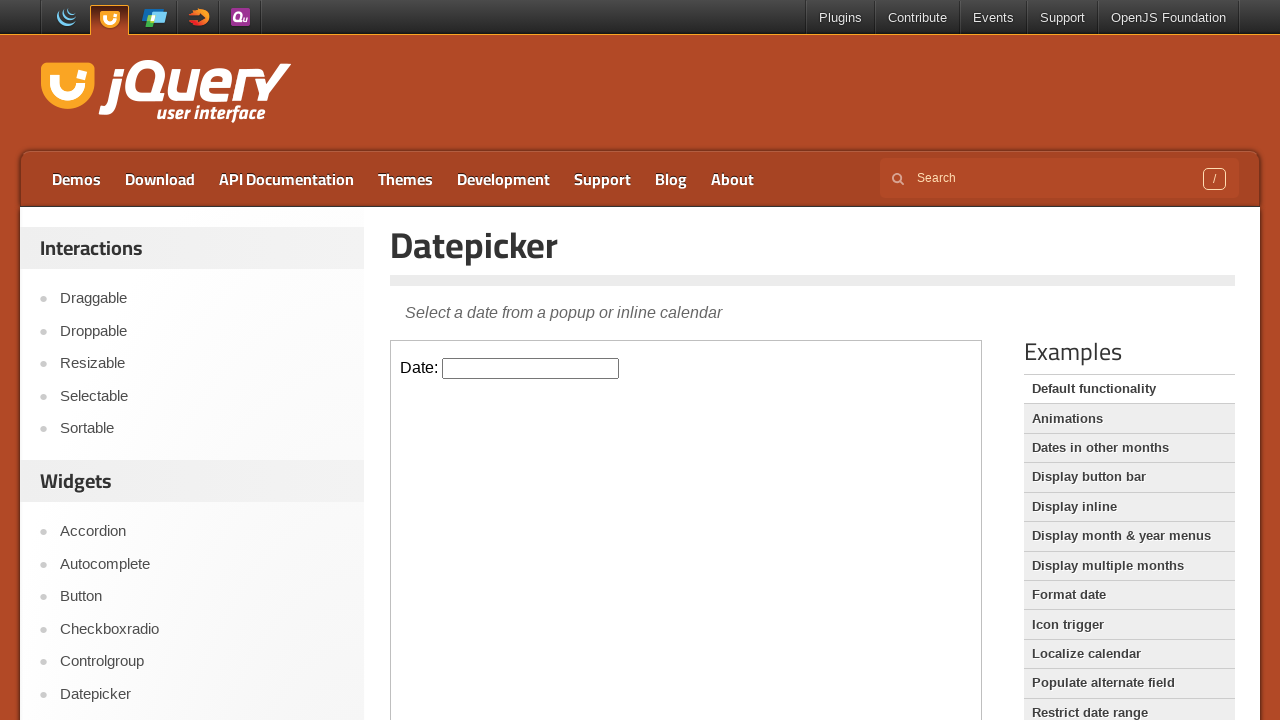

Clicked on datepicker input to open calendar widget at (531, 368) on iframe >> nth=0 >> internal:control=enter-frame >> #datepicker
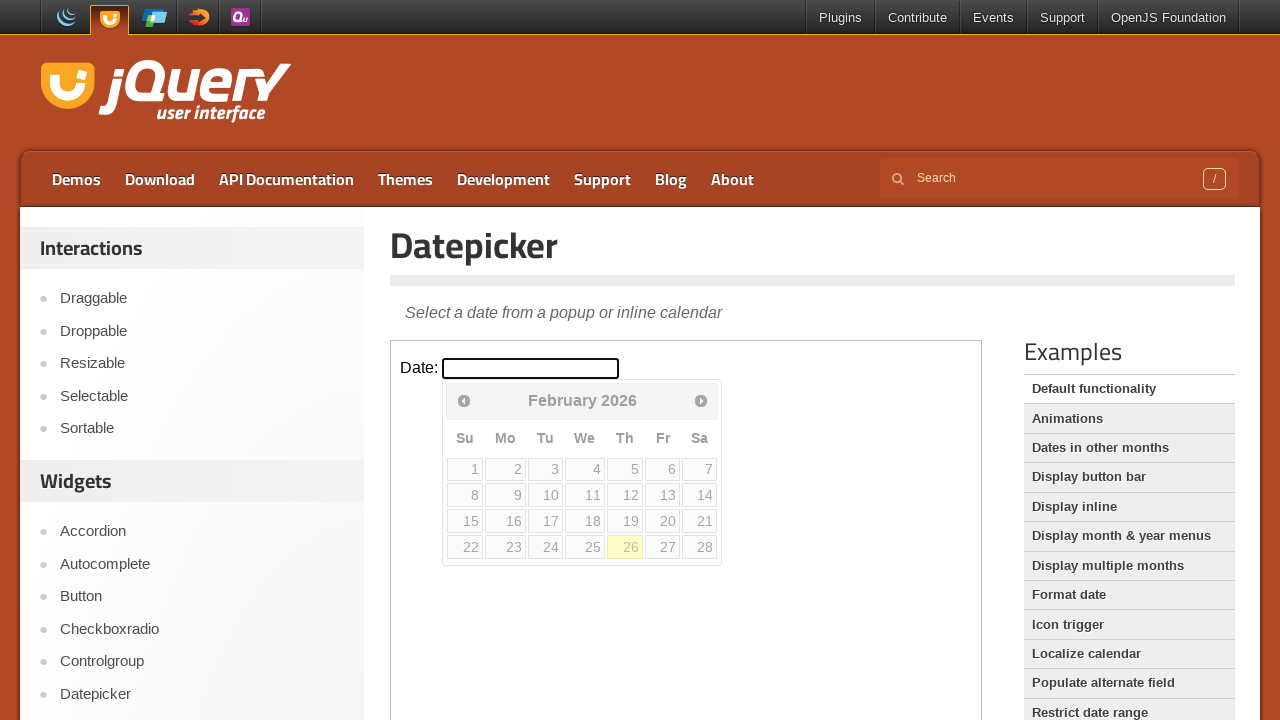

Retrieved current calendar view: February 2026
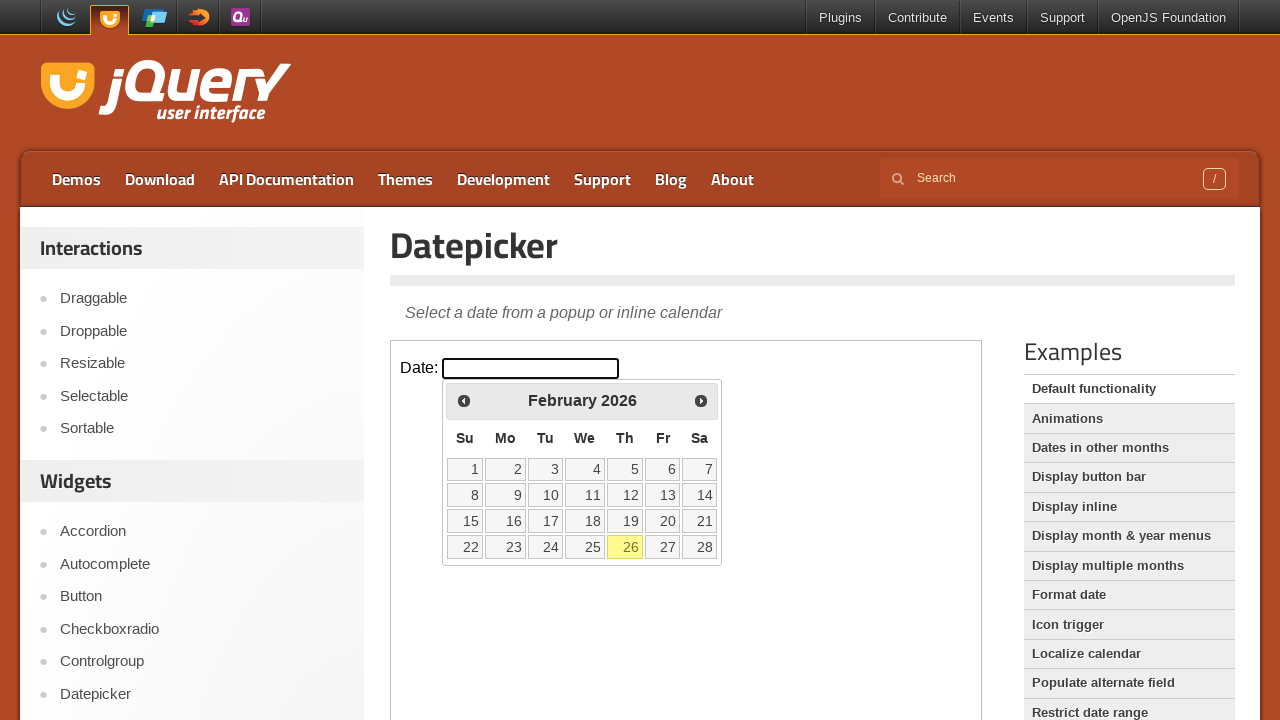

Clicked next month button to advance from February 2026 at (701, 400) on iframe >> nth=0 >> internal:control=enter-frame >> span.ui-icon.ui-icon-circle-t
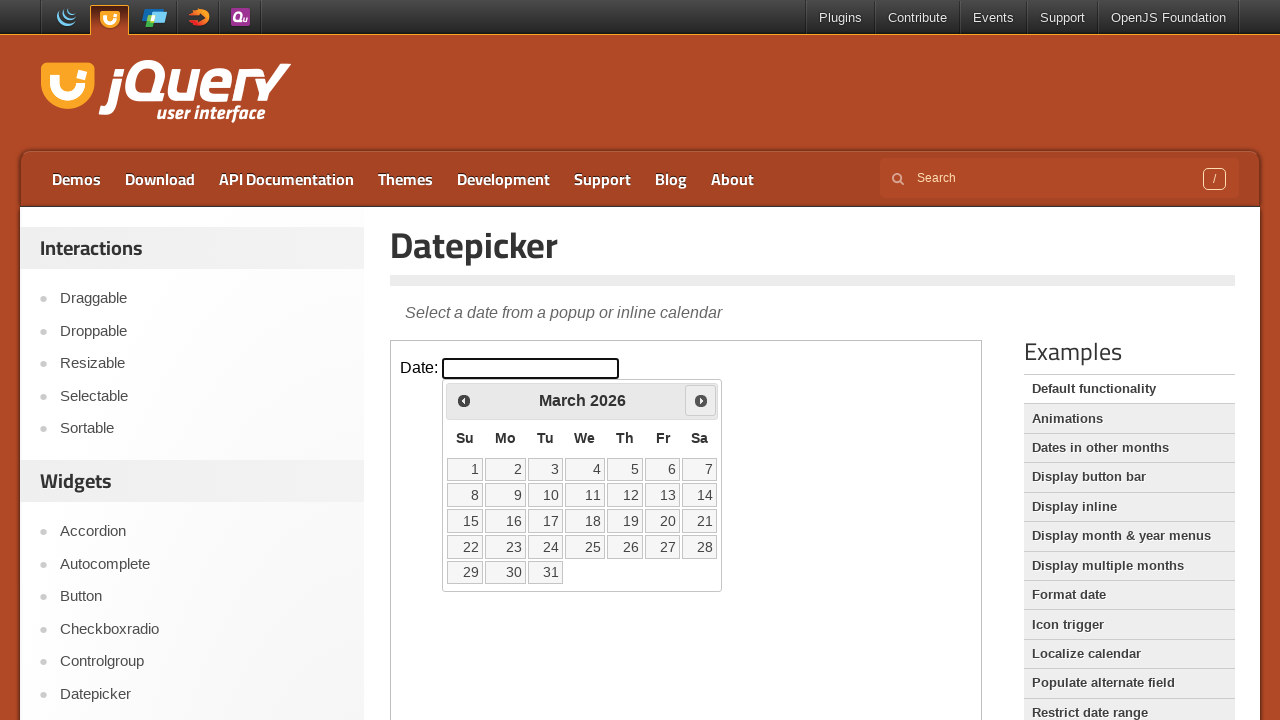

Retrieved current calendar view: March 2026
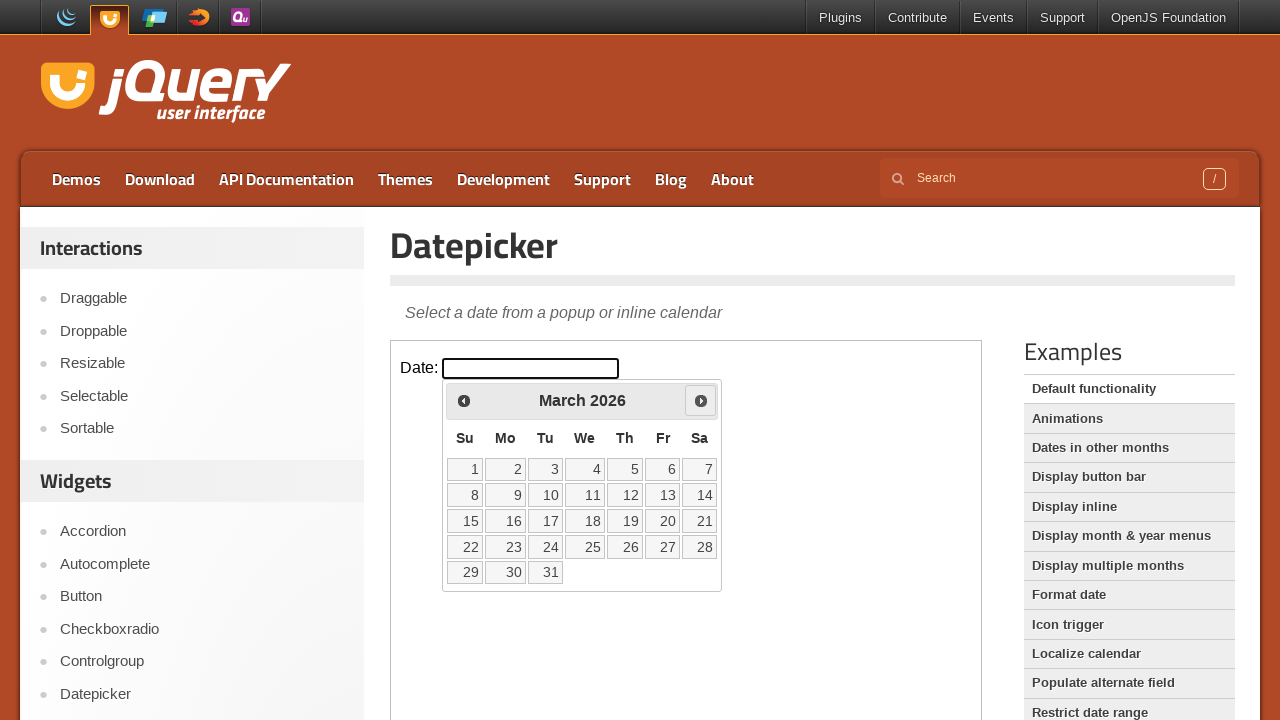

Located 31 available dates in the calendar
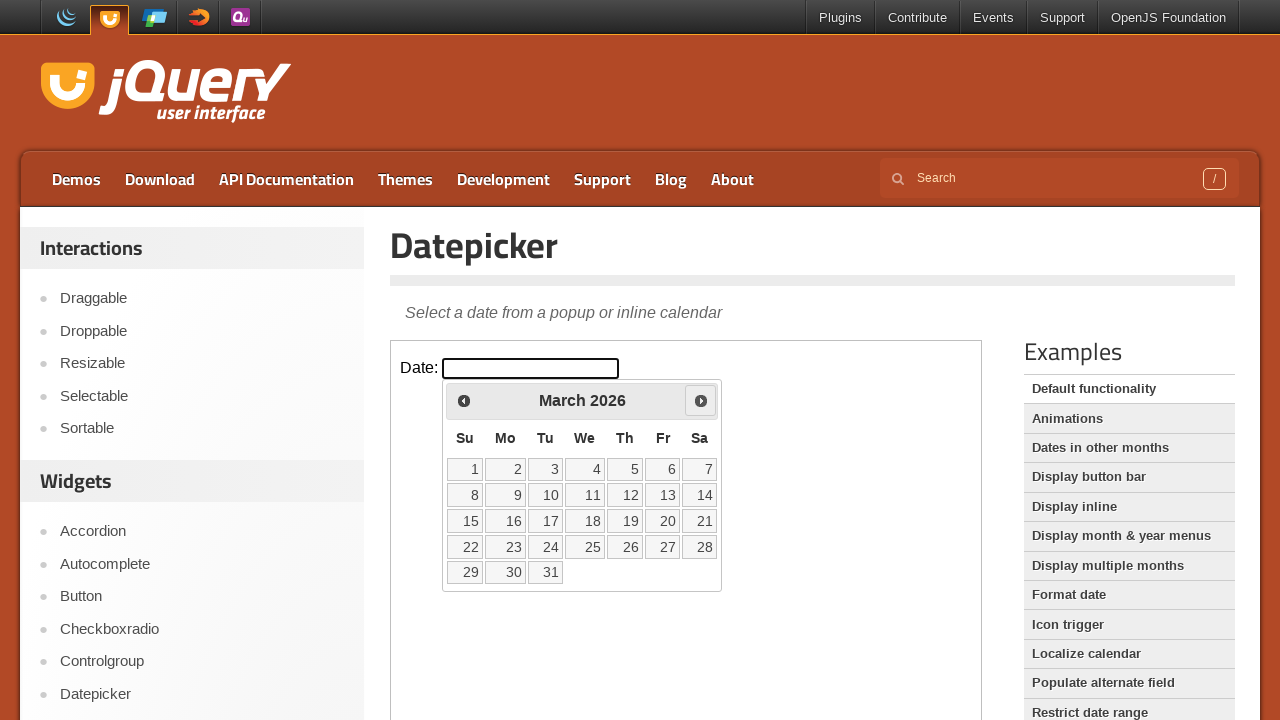

Clicked on date 2 to select March 2, 2026 at (506, 469) on iframe >> nth=0 >> internal:control=enter-frame >> table.ui-datepicker-calendar 
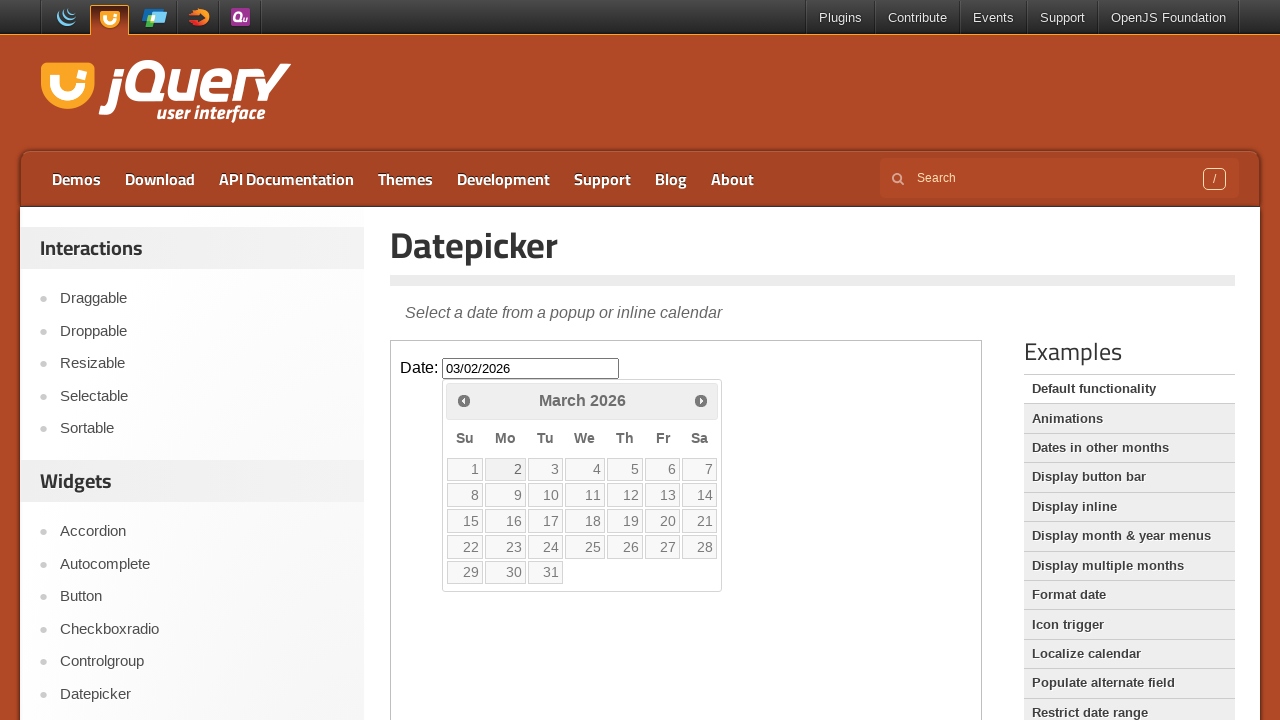

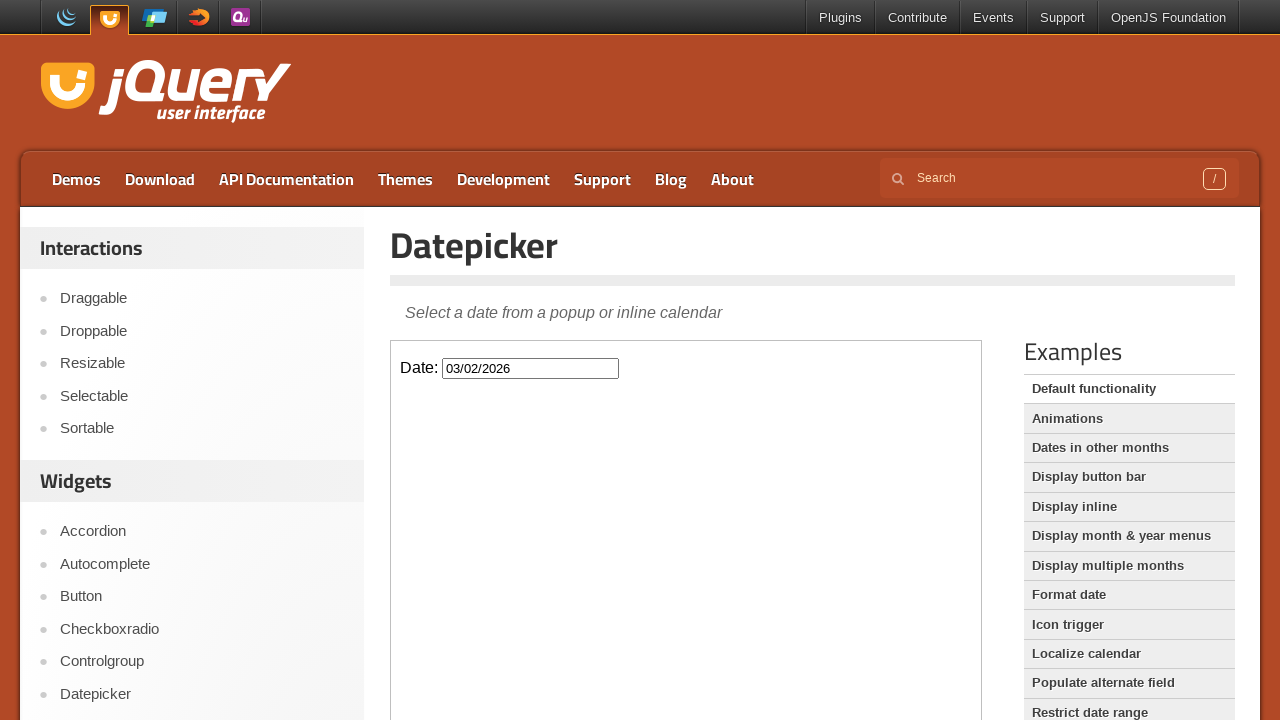